Tests a calculator form by reading two numbers from the page, calculating their sum, selecting the result from a dropdown, and submitting the form

Starting URL: http://suninjuly.github.io/selects2.html

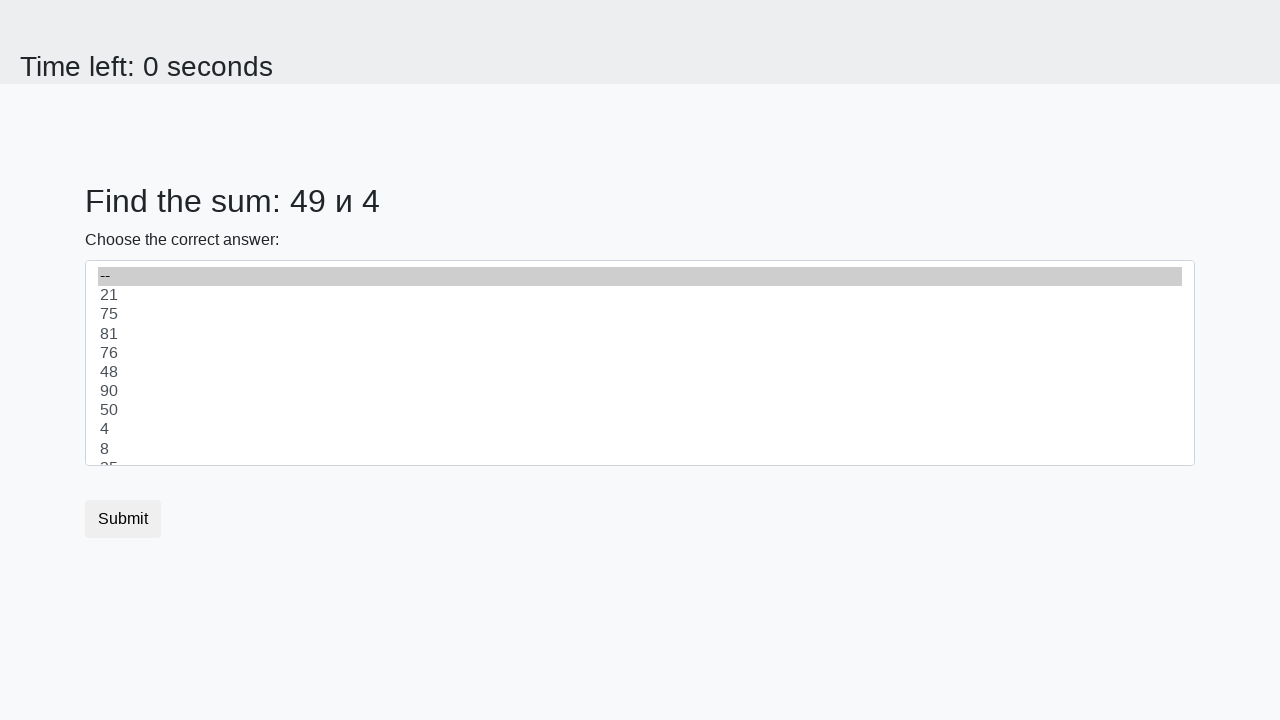

Read first number from #num1 element
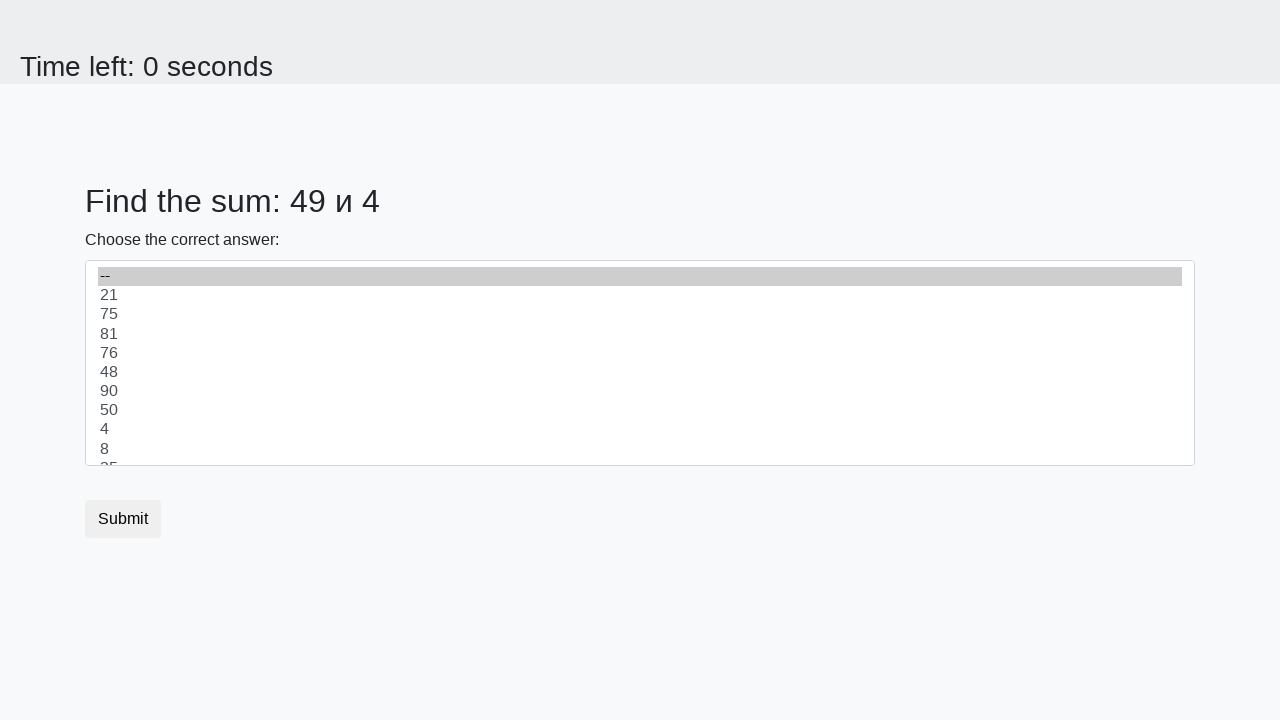

Read second number from #num2 element
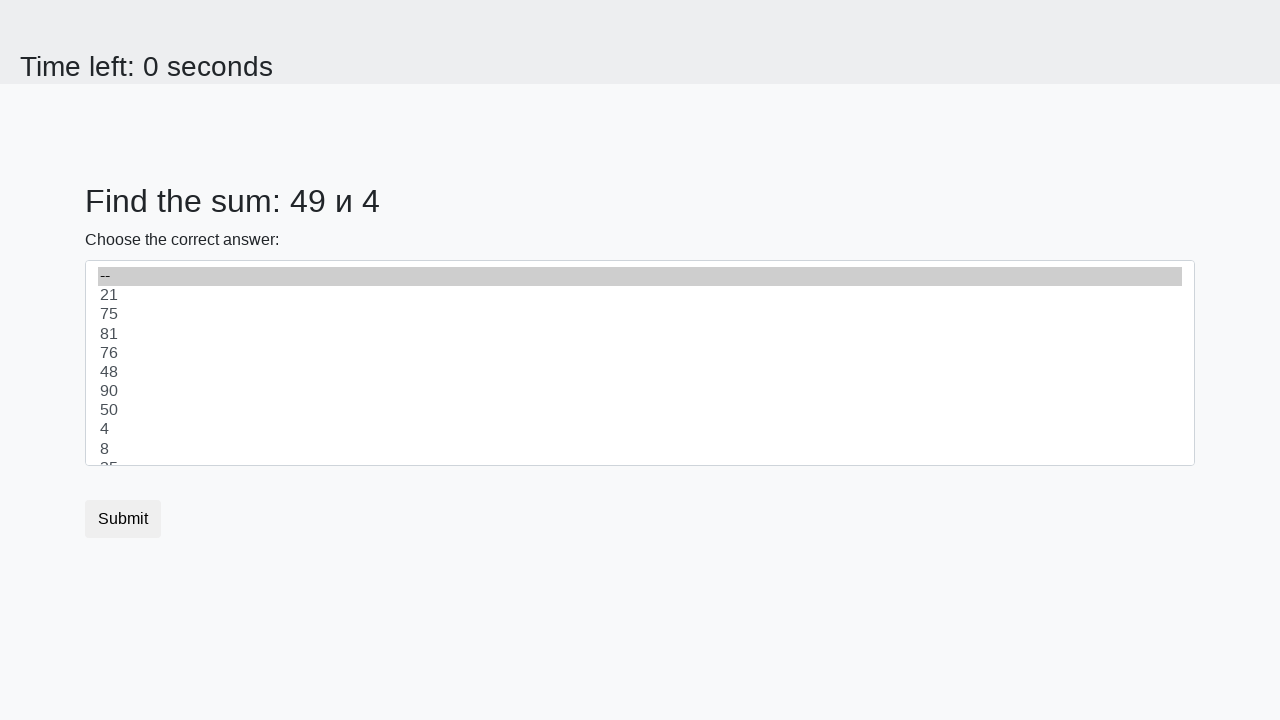

Calculated sum: 49 + 4 = 53
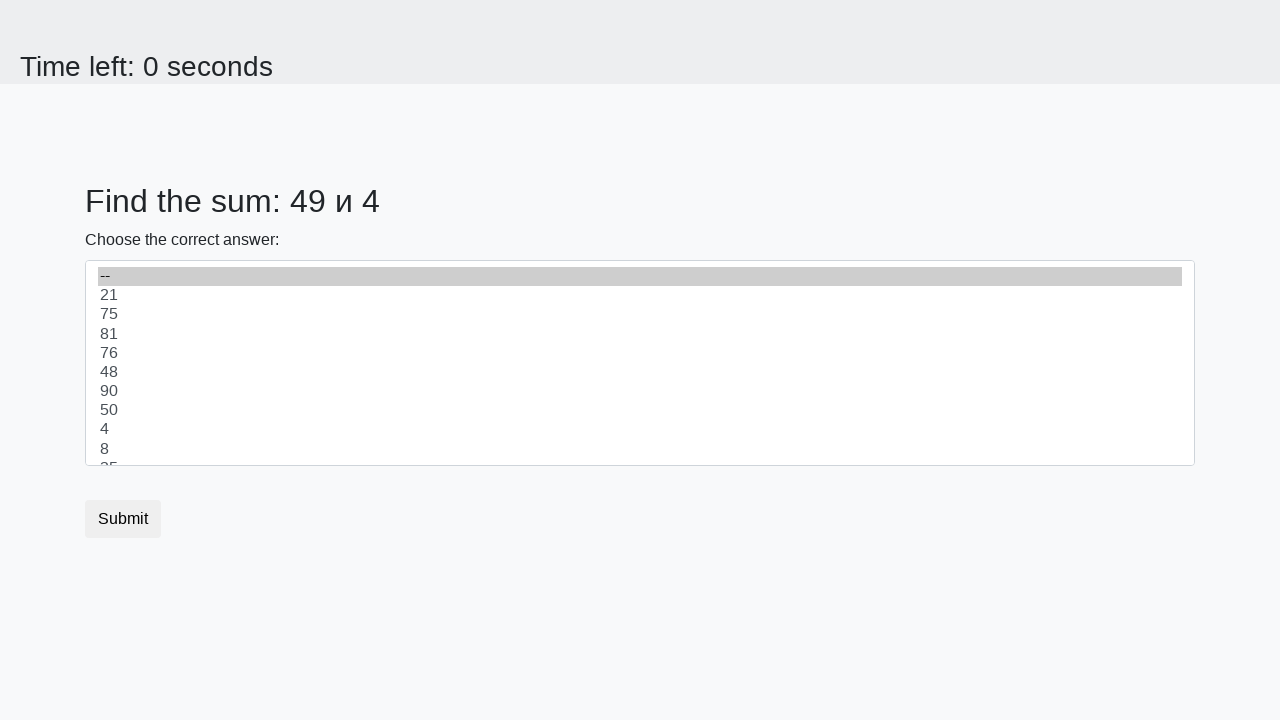

Selected sum value '53' from dropdown on #dropdown
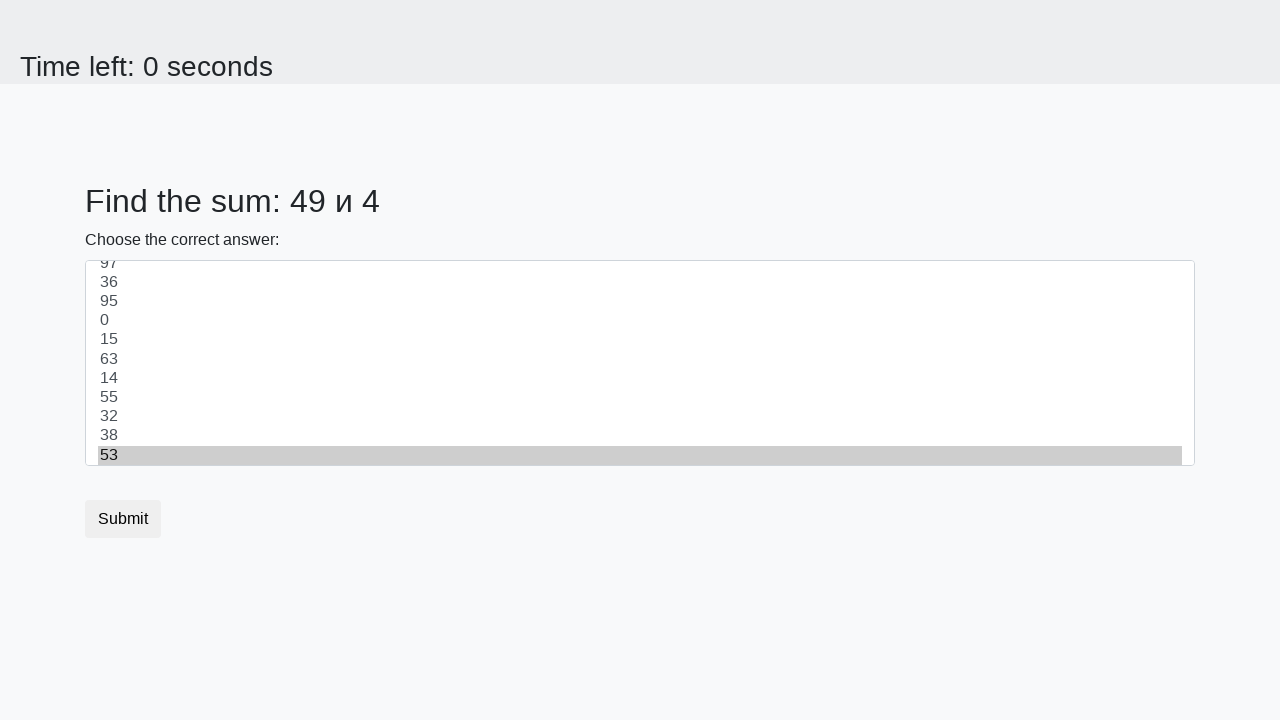

Clicked submit button to submit the form at (123, 519) on button
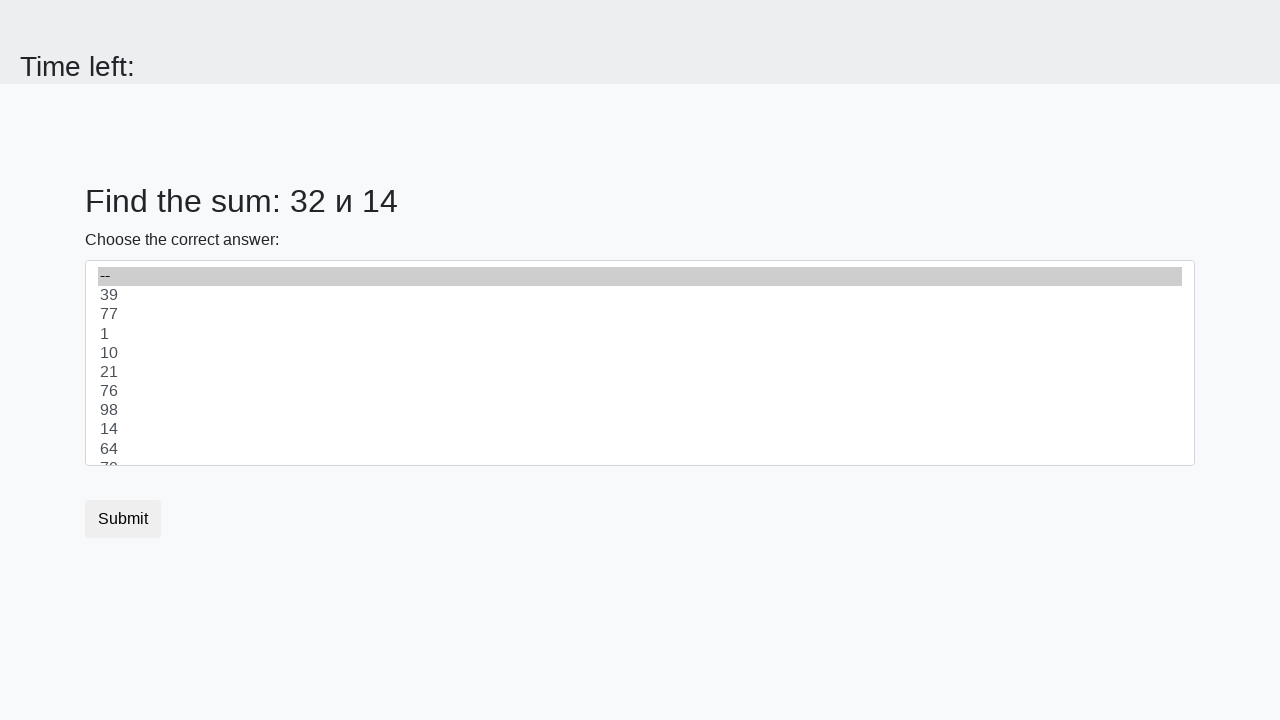

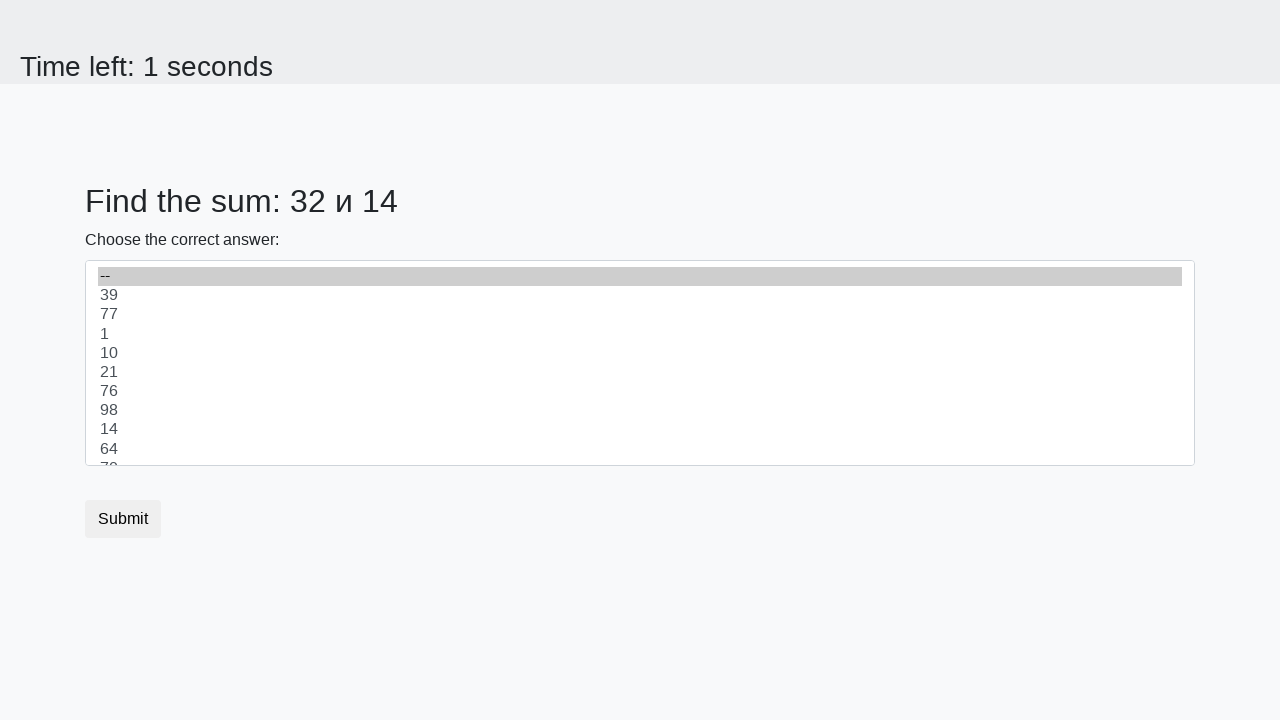